Tests username validation by attempting to login with empty username field and verifying error message

Starting URL: http://the-internet.herokuapp.com/login

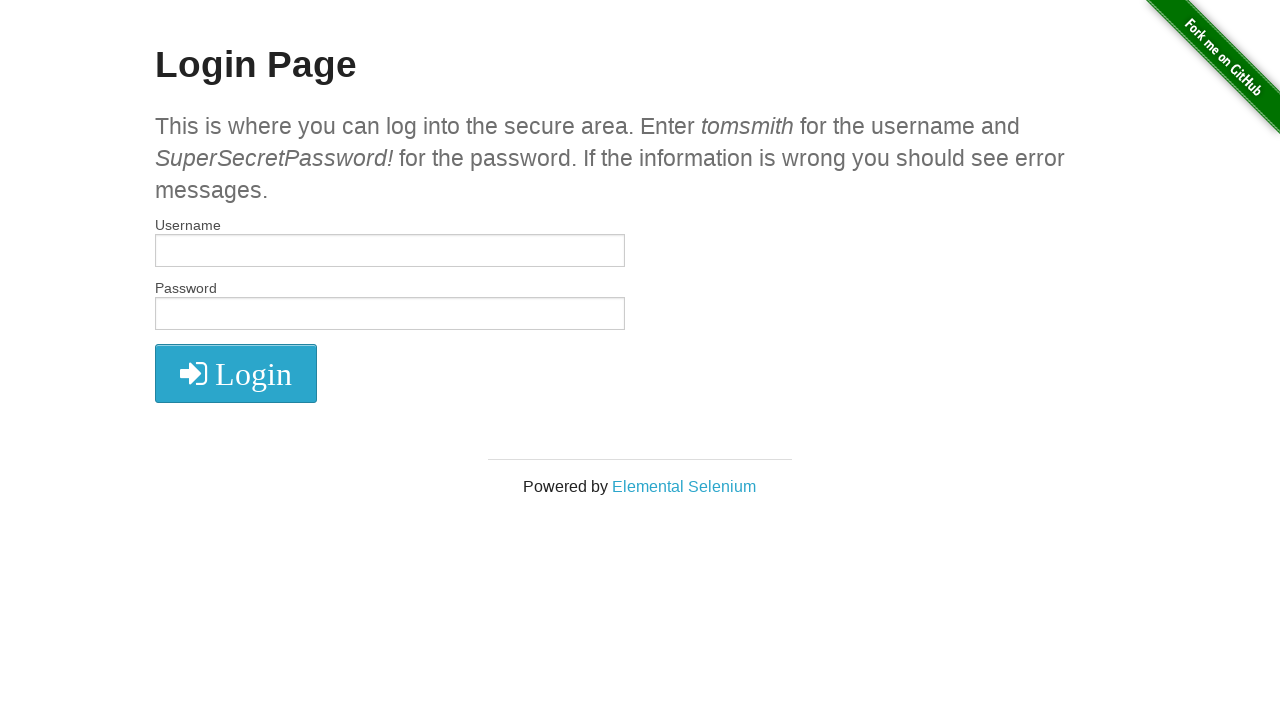

Navigated to login page
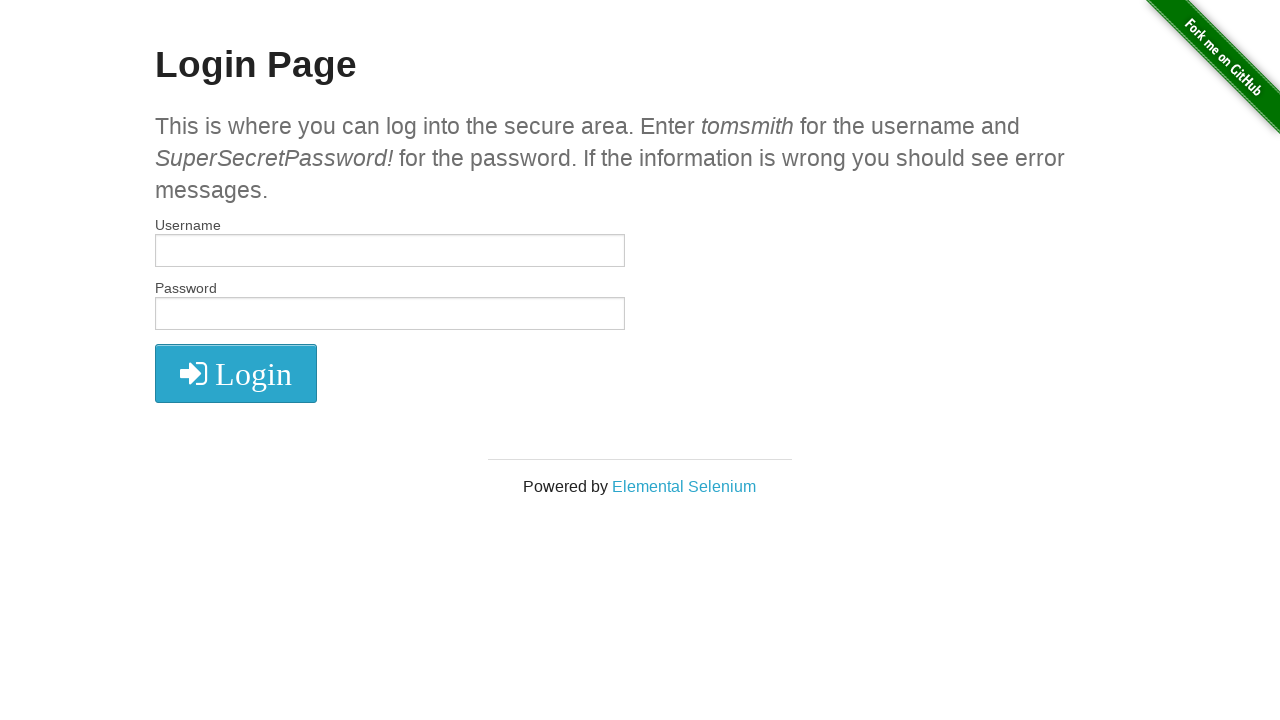

Clicked on username field without entering text at (390, 251) on #username
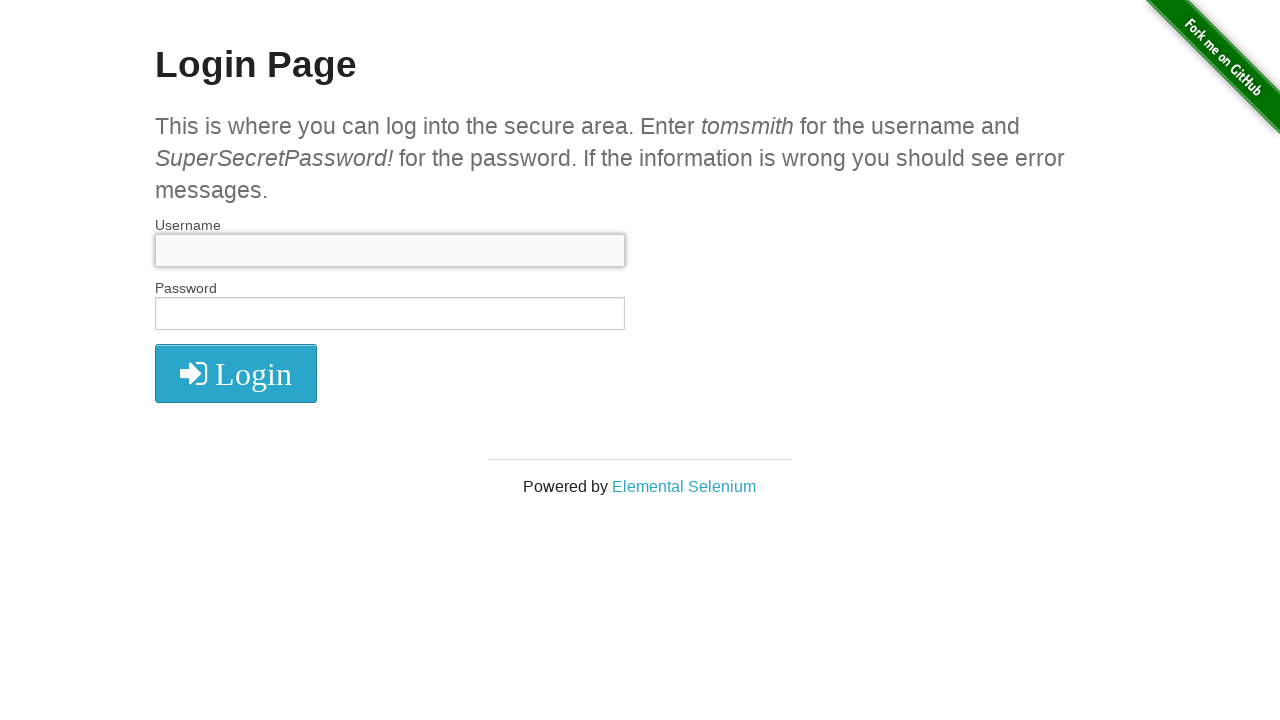

Clicked on password field without entering text at (390, 314) on input[name='password']
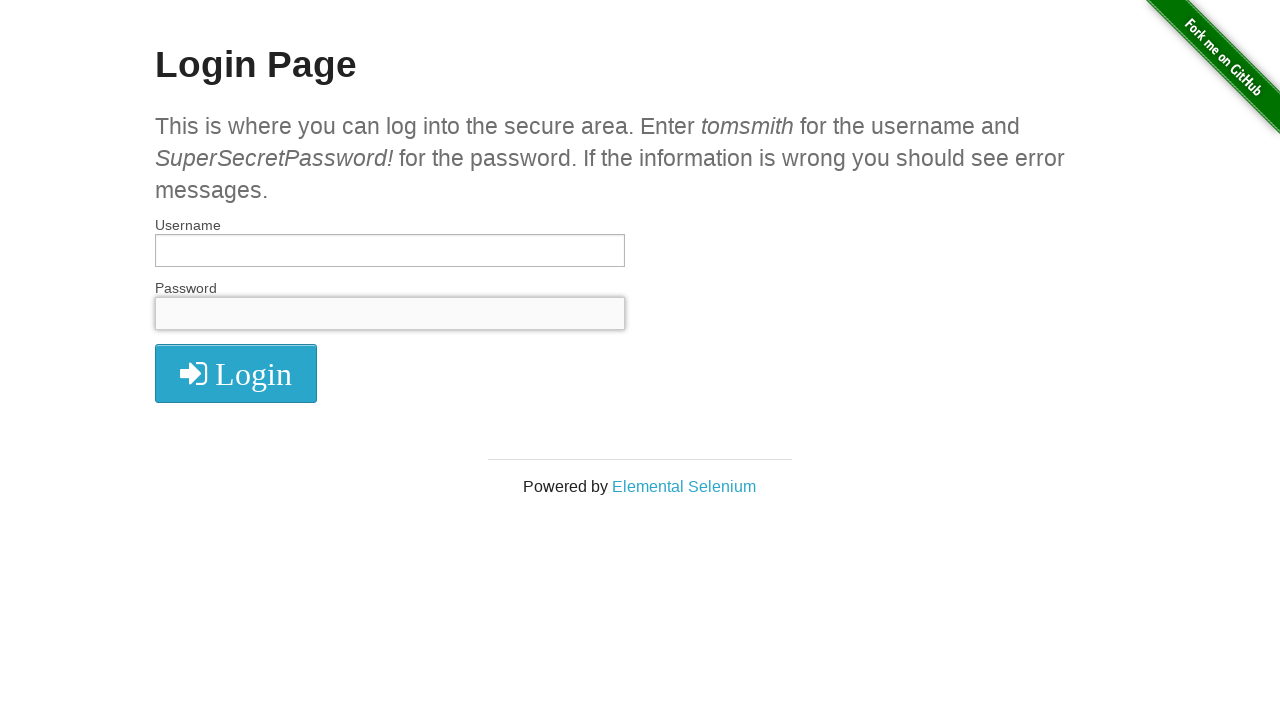

Clicked login button with empty username and password fields at (236, 374) on xpath=//i[@class='fa fa-2x fa-sign-in']
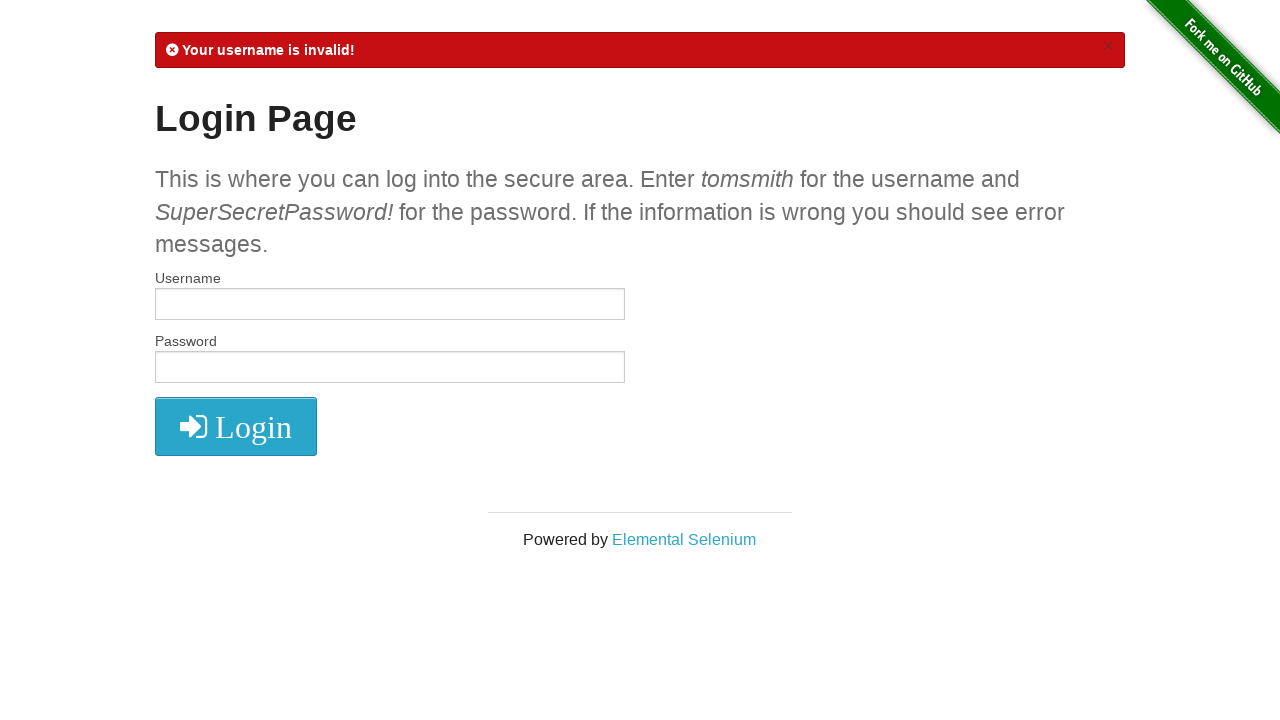

Username error message appeared
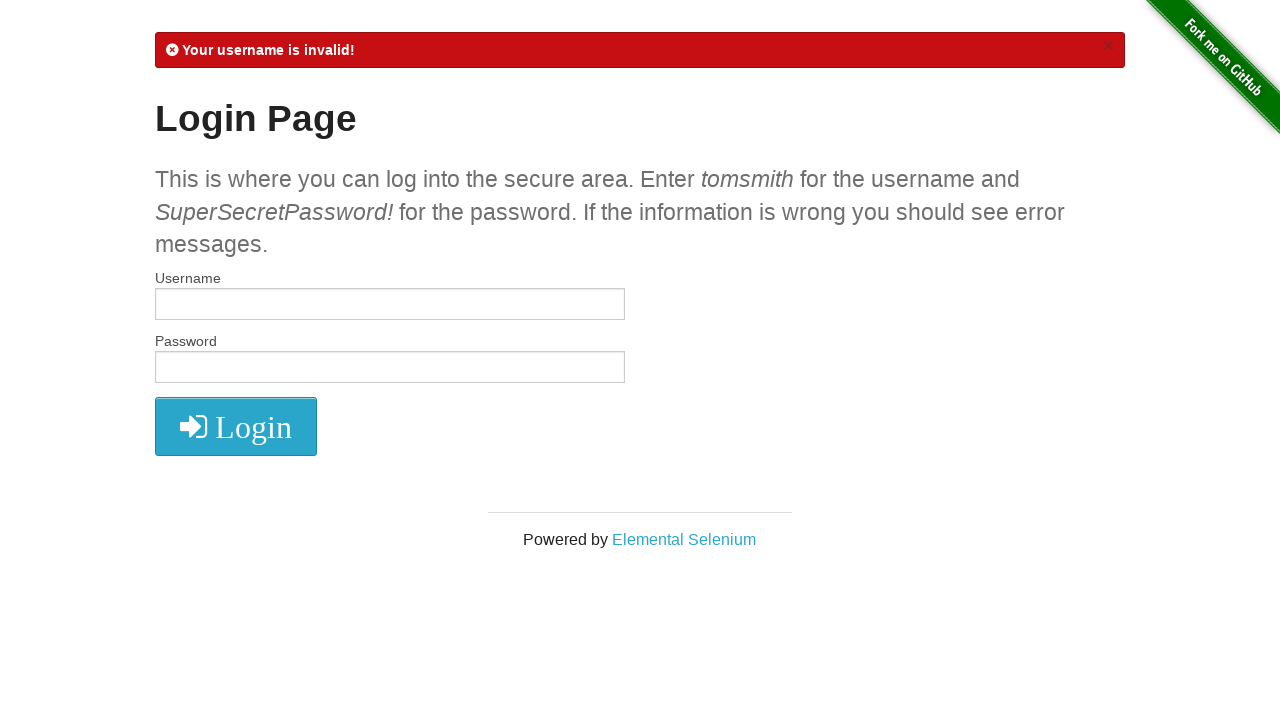

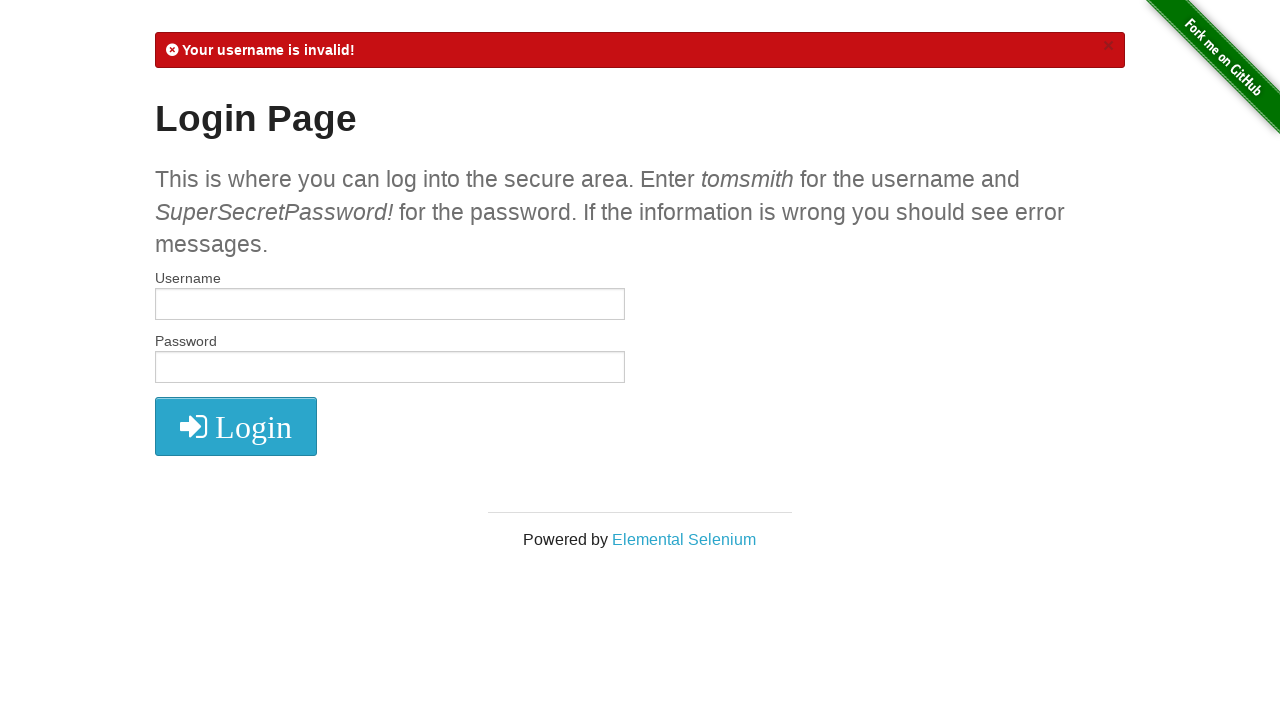